Tests the auto-suggest search functionality on LearnVern by typing a search query in the search input field and clicking on the first auto-suggestion result.

Starting URL: https://www.learnvern.com/

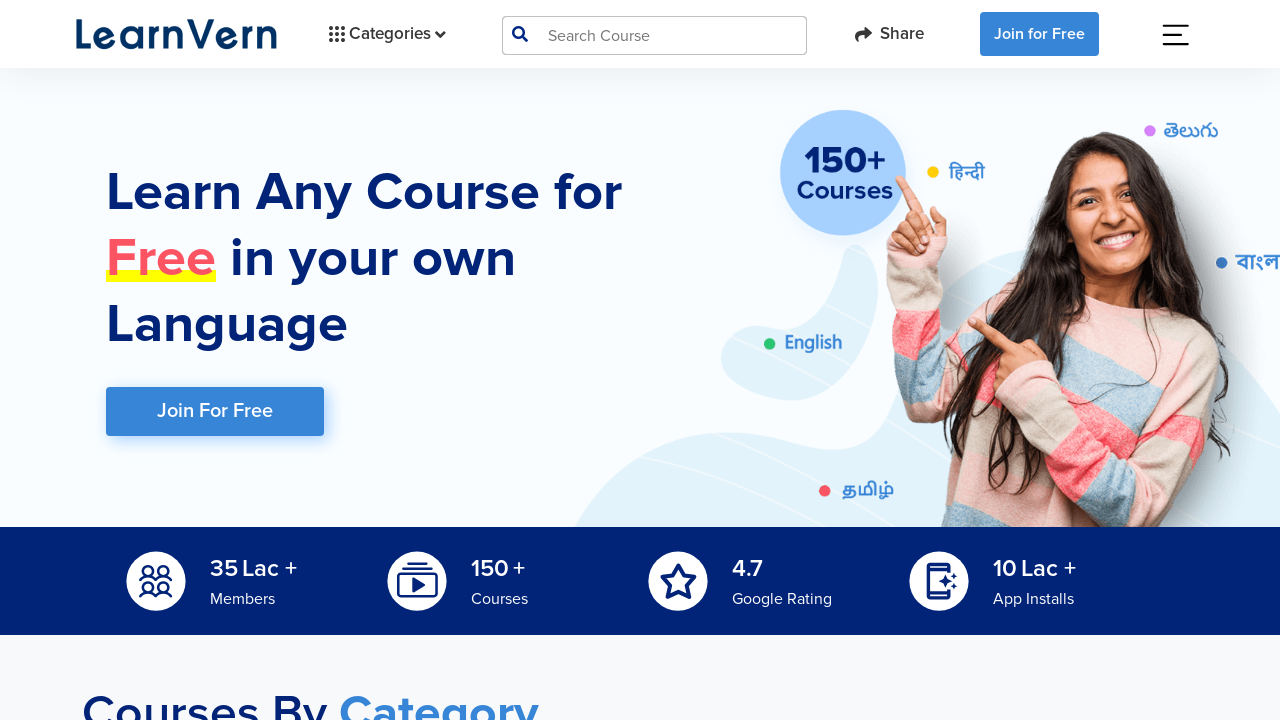

Filled search input field with 'testing' on #search-megamenu-input
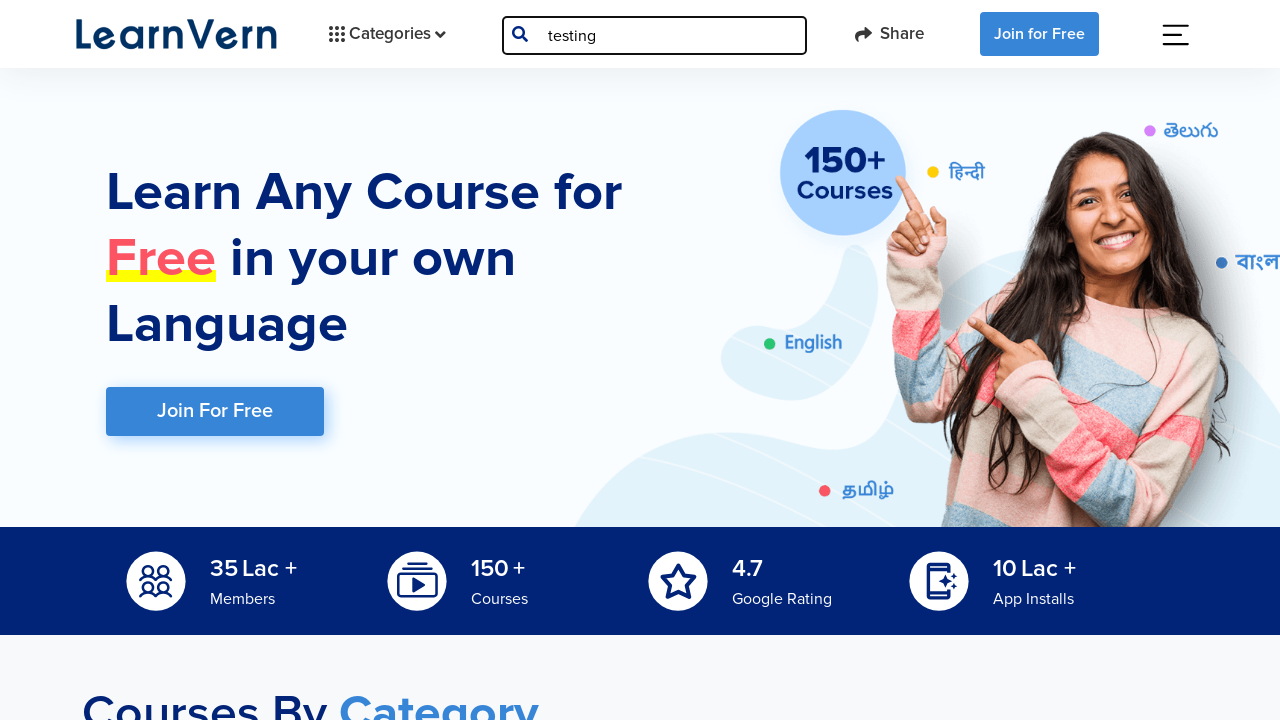

Waited 2 seconds for auto-suggestions to appear
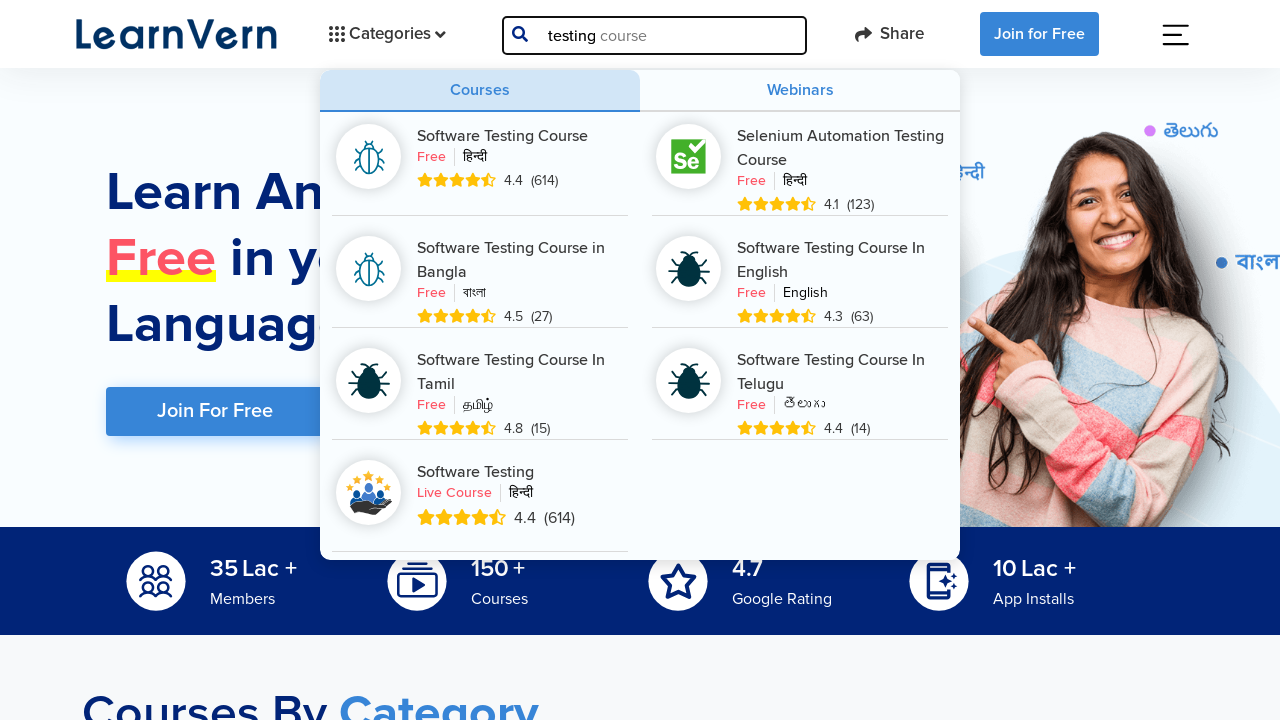

Auto-suggestion links became visible
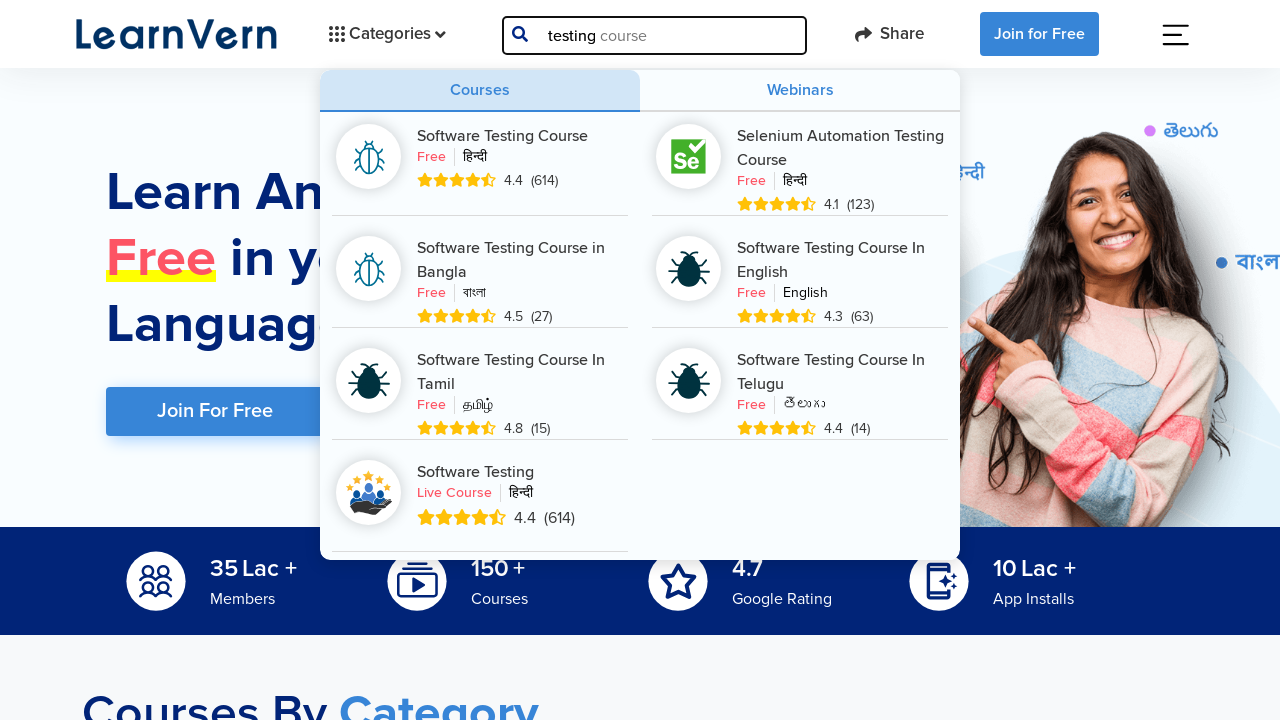

Retrieved 731 suggestion links
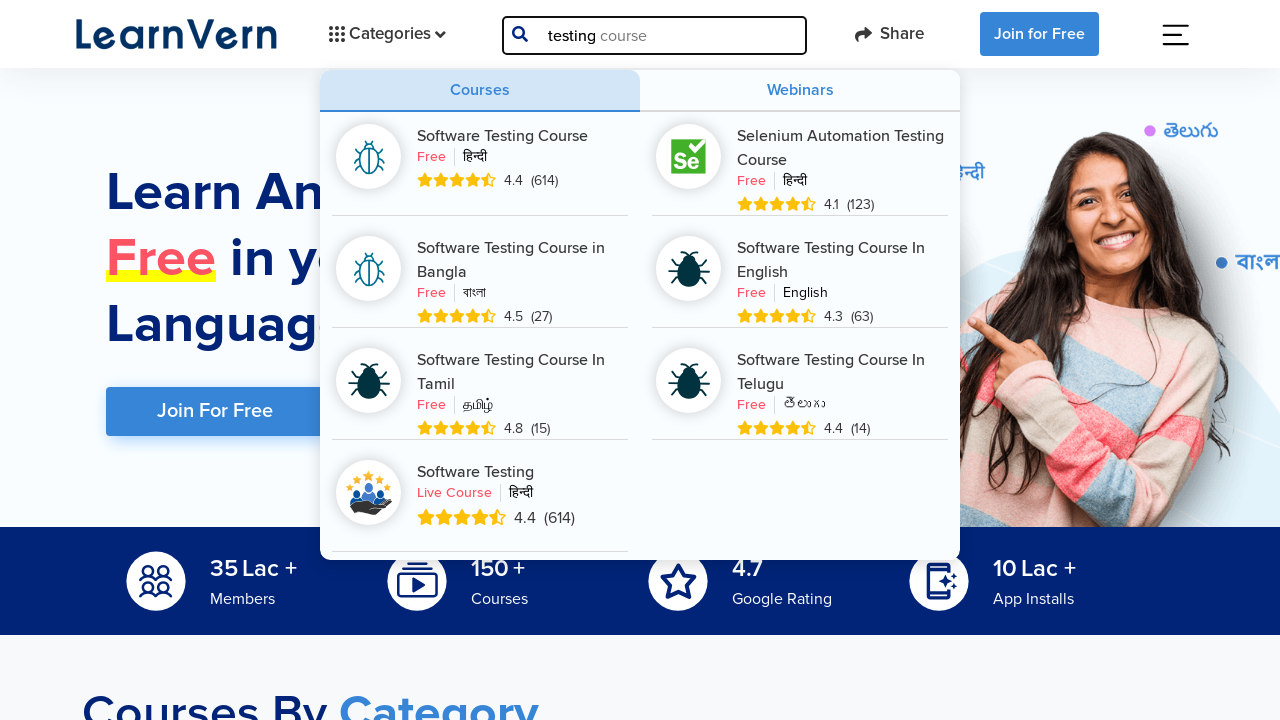

Clicked the first auto-suggestion result at (176, 34) on a >> nth=0
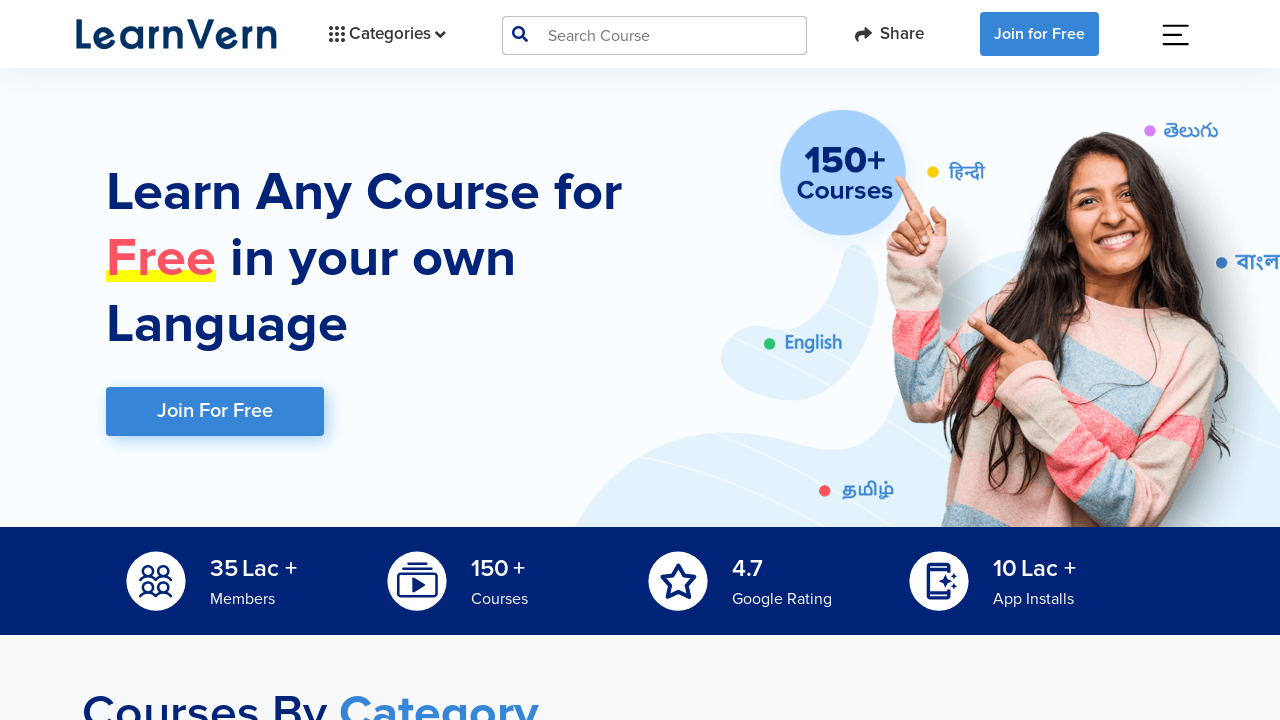

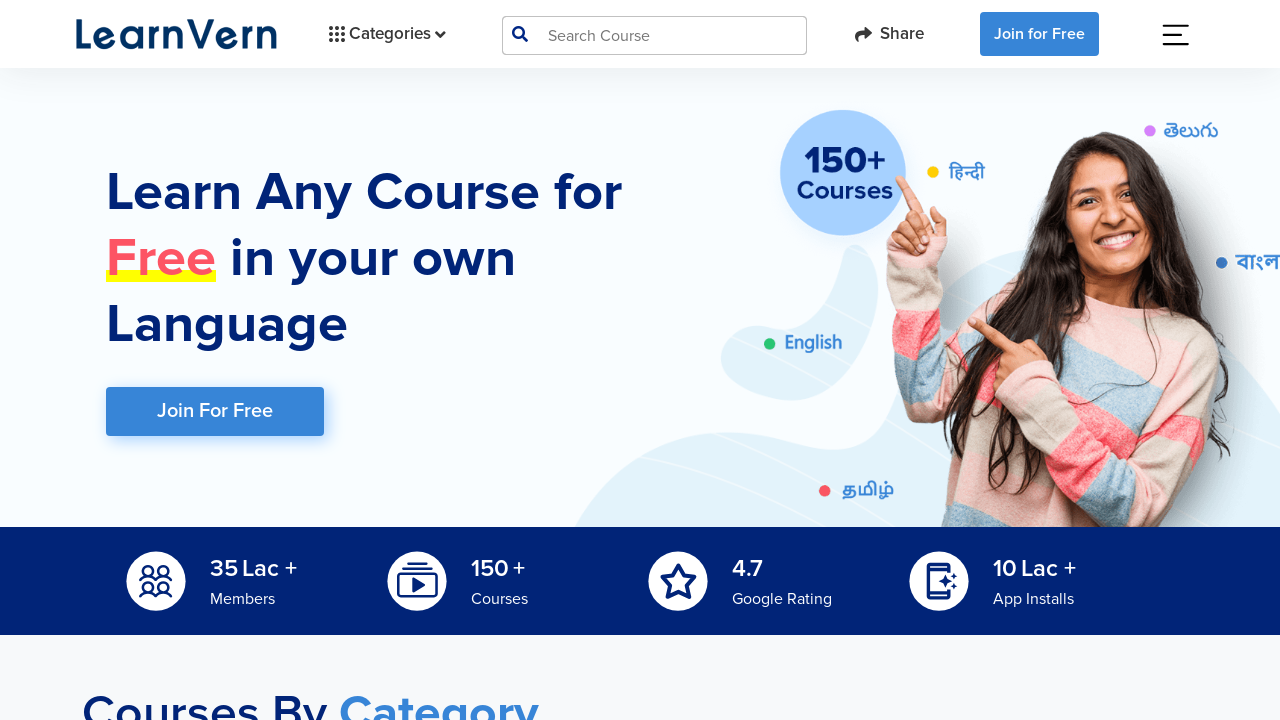